Tests JavaScript alert handling by clicking a button that triggers an alert and then dismissing the alert dialog.

Starting URL: https://testautomationpractice.blogspot.com/

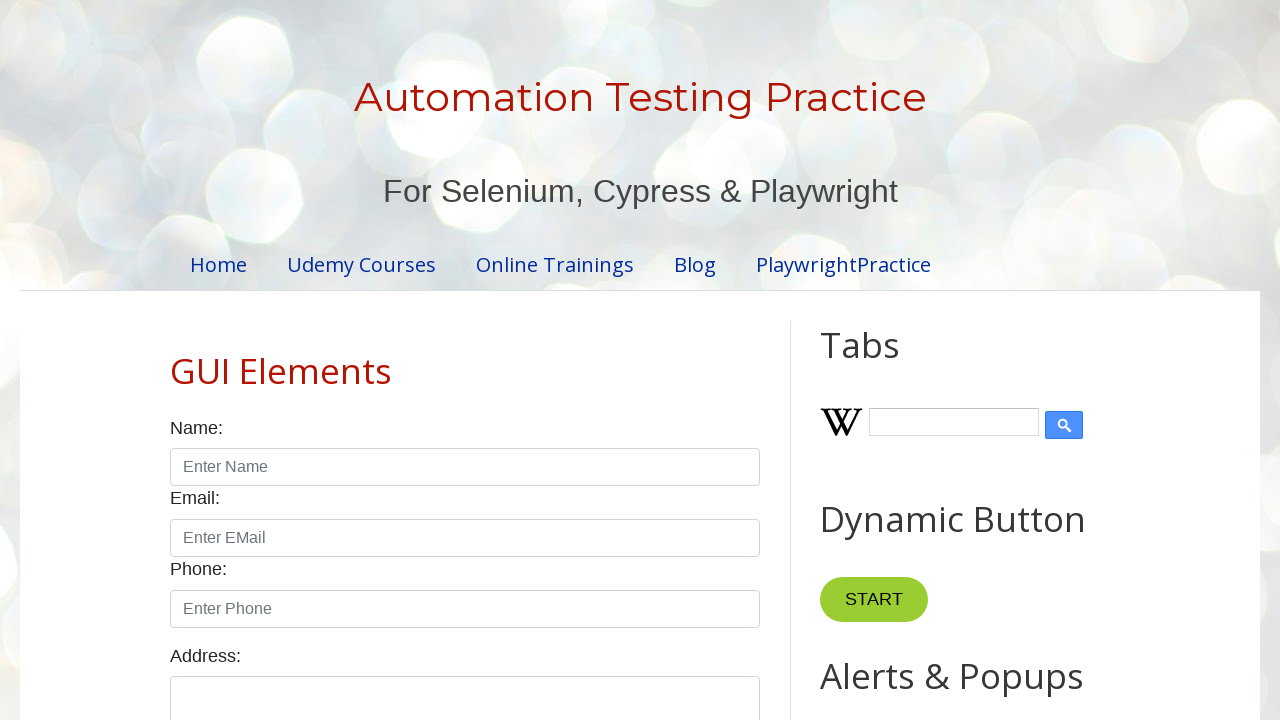

Clicked button to trigger alert dialog at (888, 361) on xpath=//*[@id='HTML9']/div[1]/button
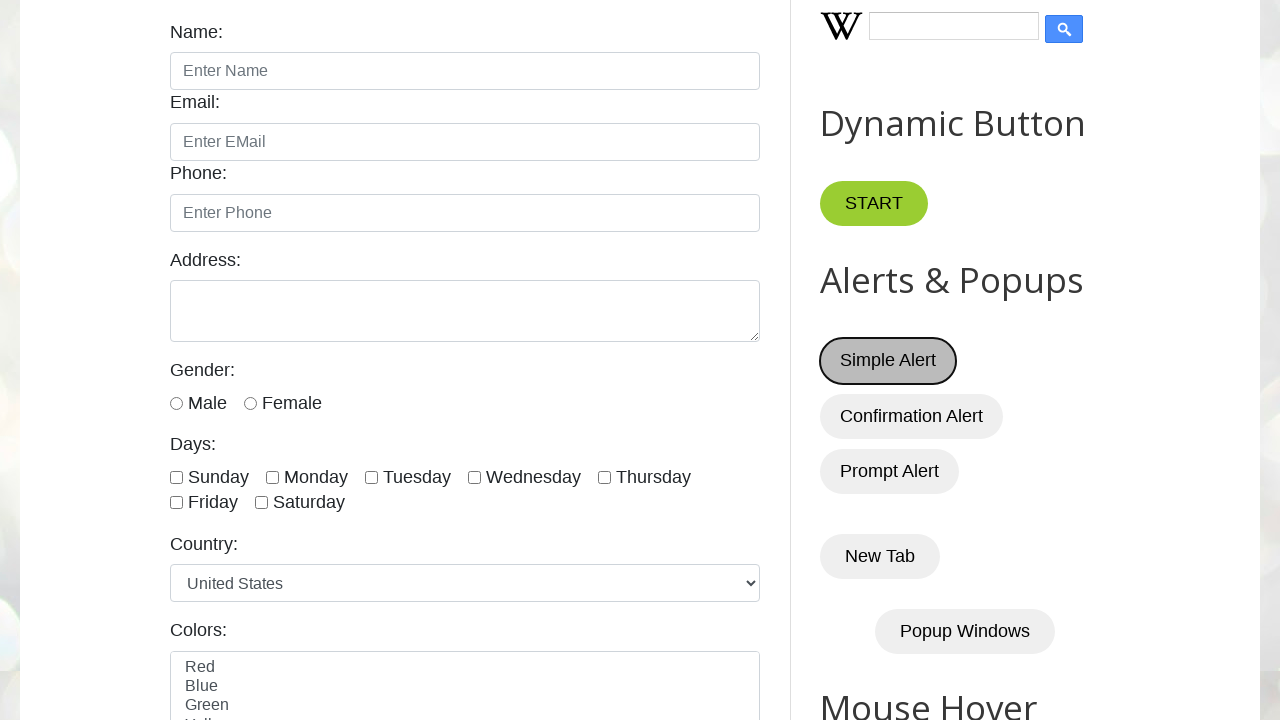

Set up dialog handler to dismiss alert
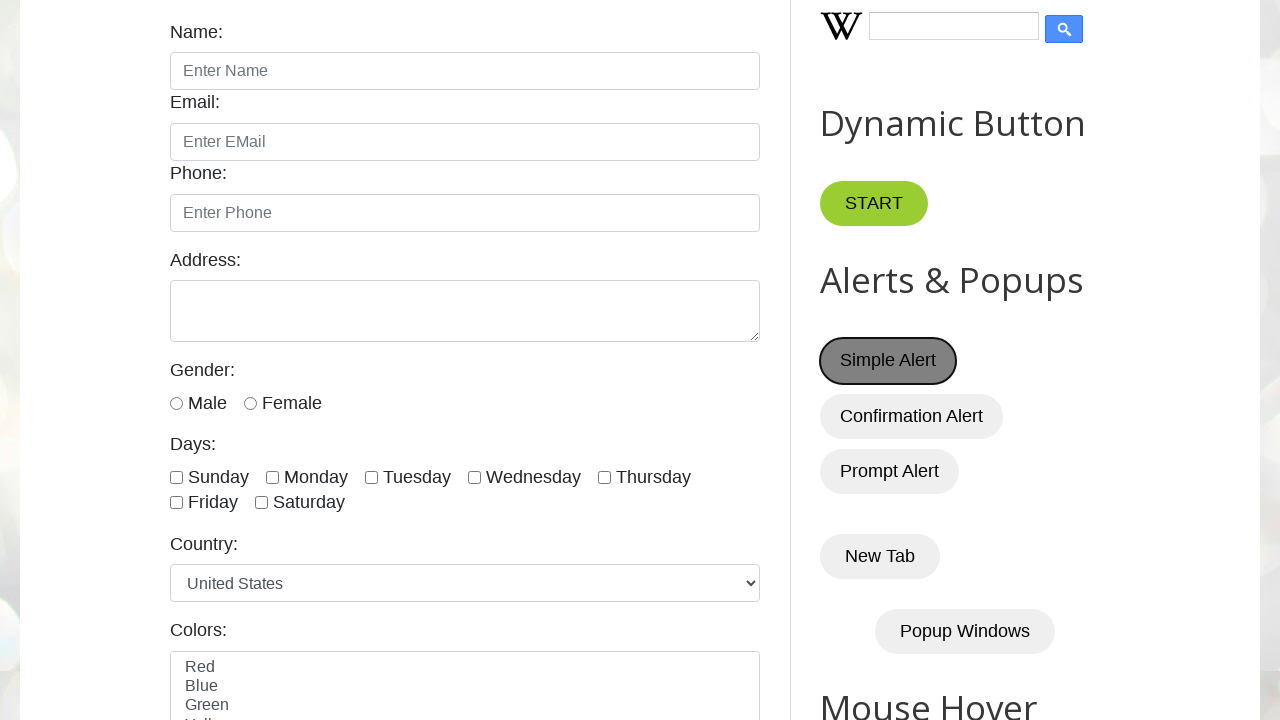

Clicked button to trigger the alert at (888, 361) on xpath=//*[@id='HTML9']/div[1]/button
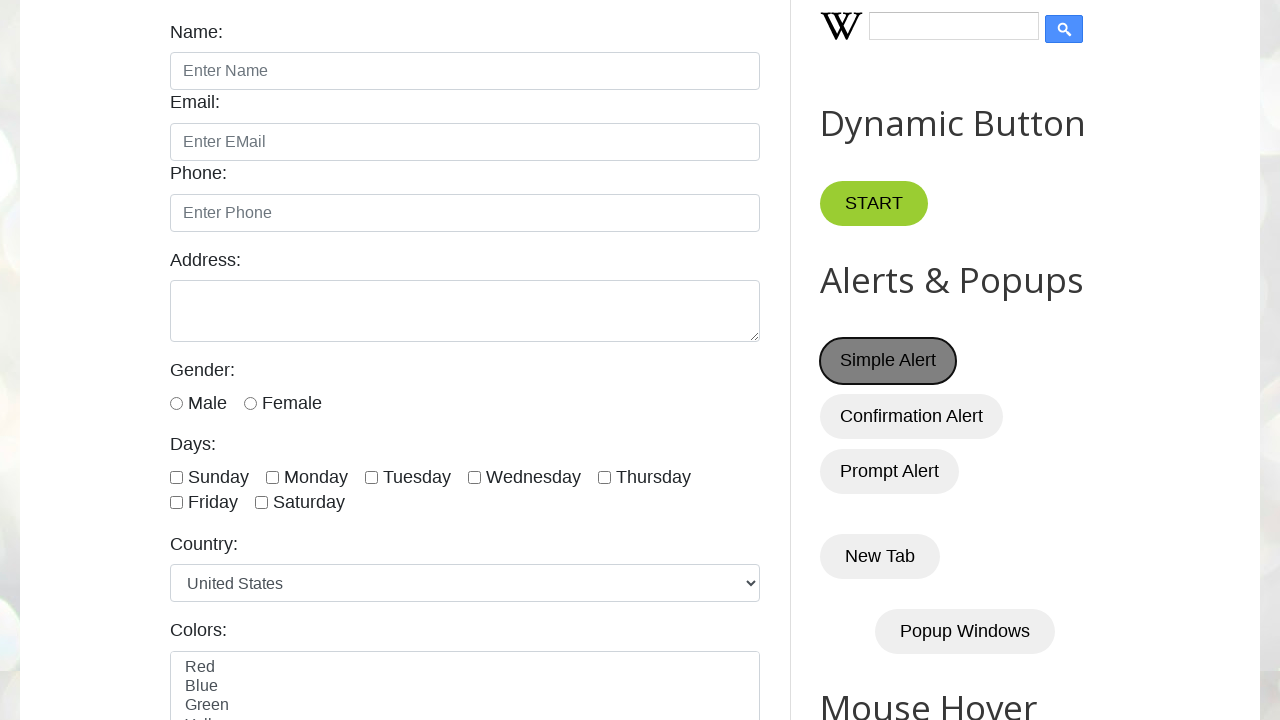

Waited for alert interaction to complete
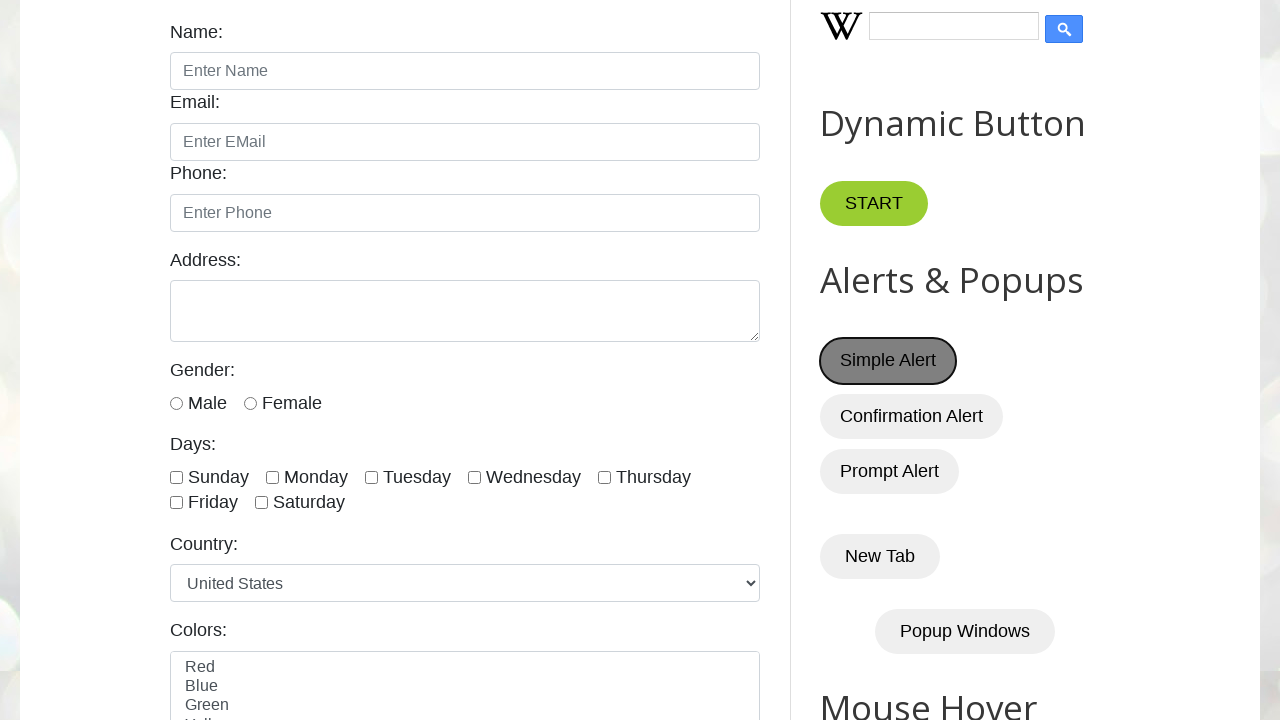

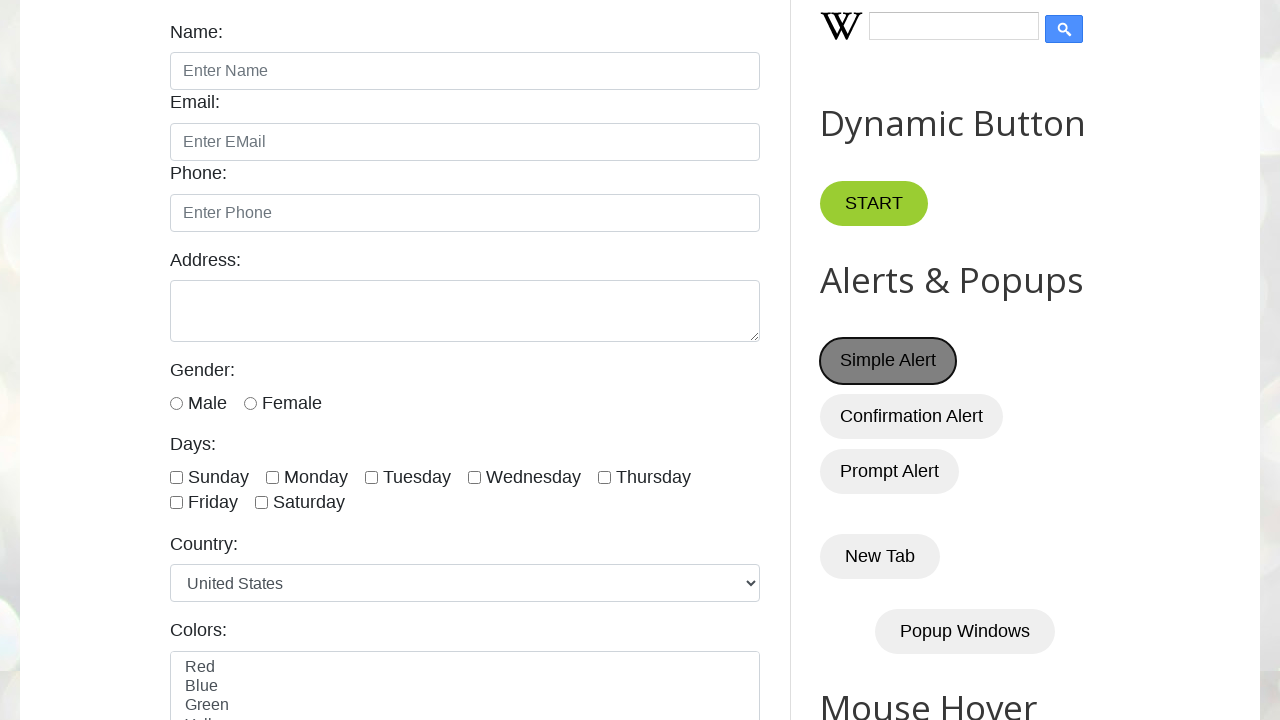